Tests right-click context menu functionality by right-clicking on a button, selecting the Copy option from the context menu, and accepting the resulting alert

Starting URL: http://swisnl.github.io/jQuery-contextMenu/demo.html

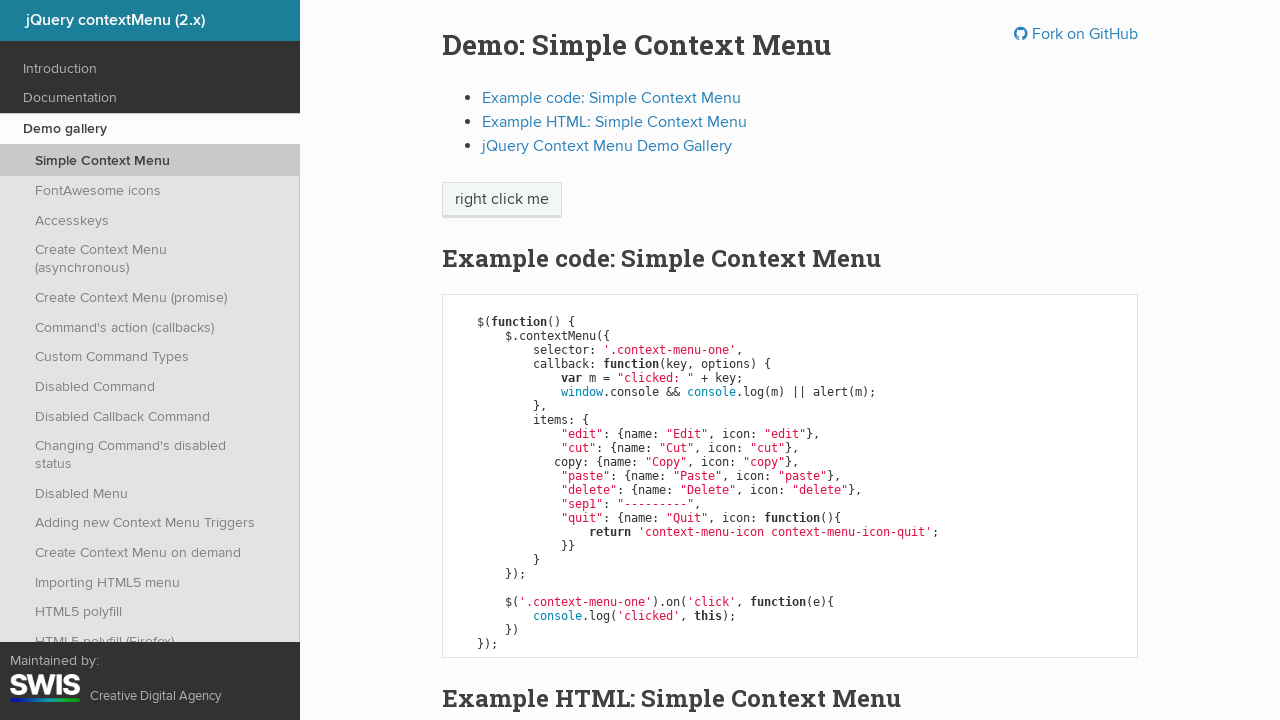

Located the context menu button element
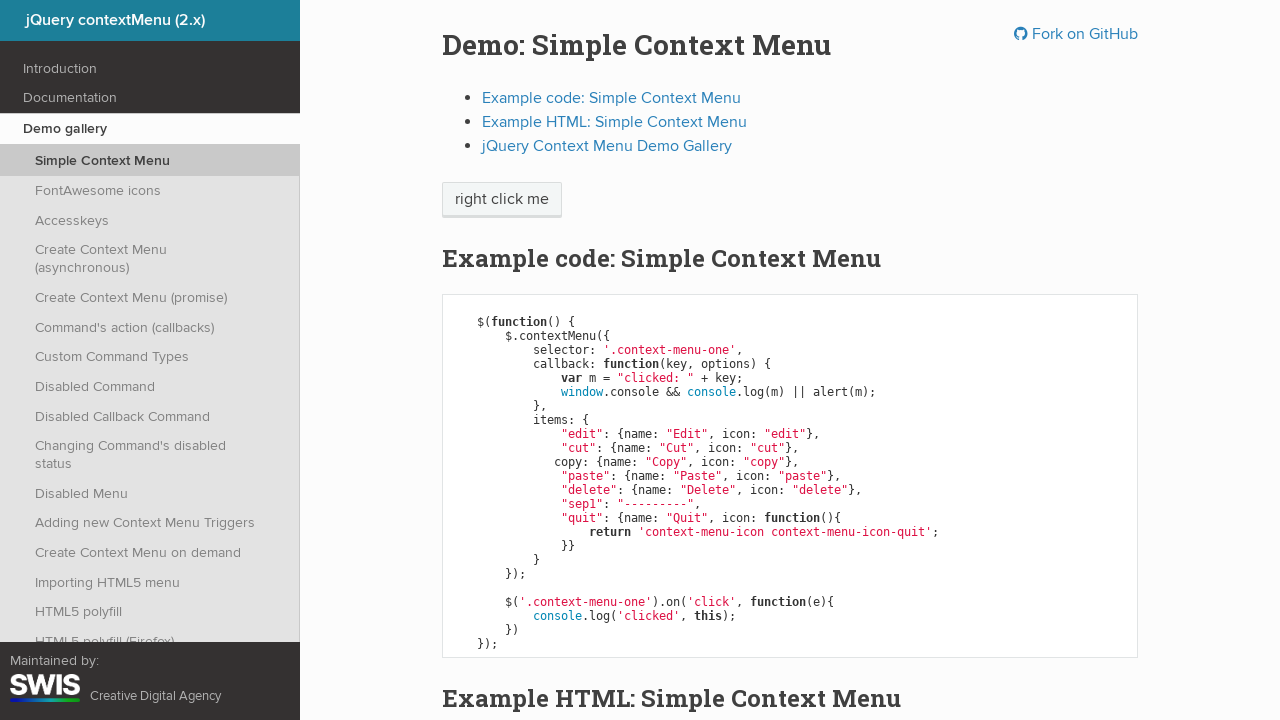

Right-clicked on the button to open context menu at (502, 200) on xpath=//span[@class='context-menu-one btn btn-neutral']
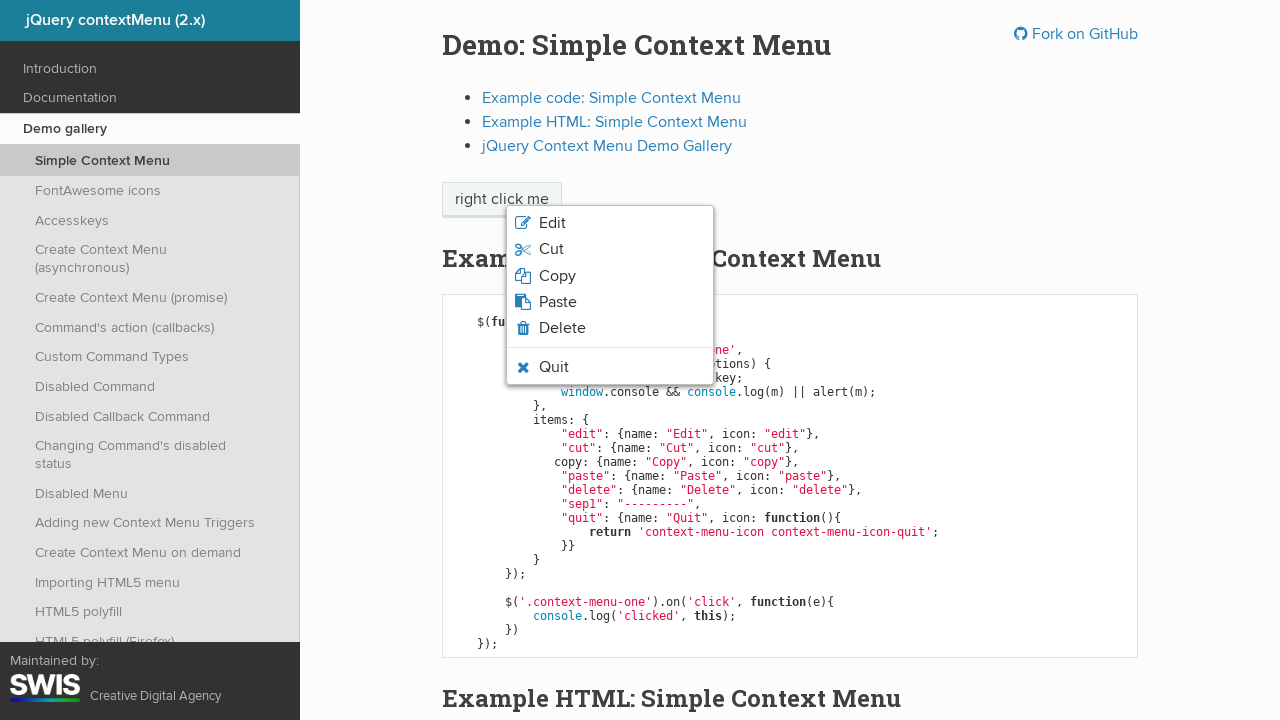

Clicked on the Copy option from context menu at (557, 276) on xpath=//span[normalize-space()='Copy']
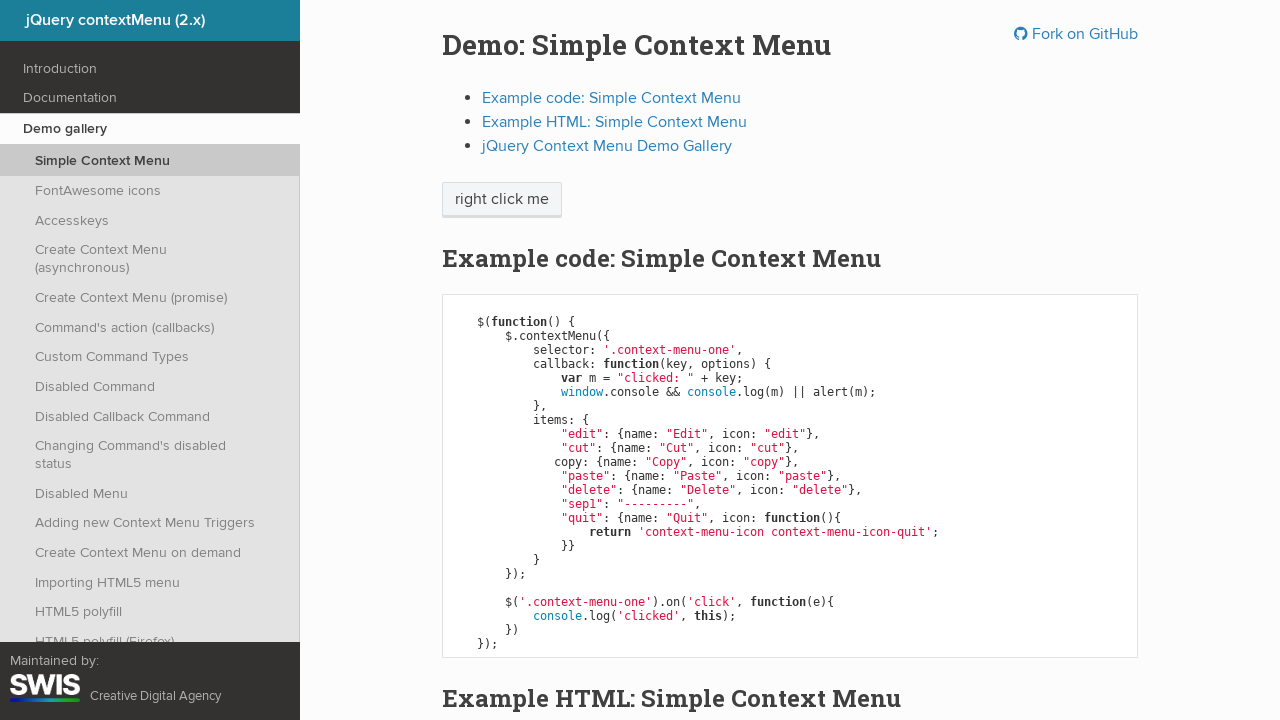

Set up dialog handler to accept alerts
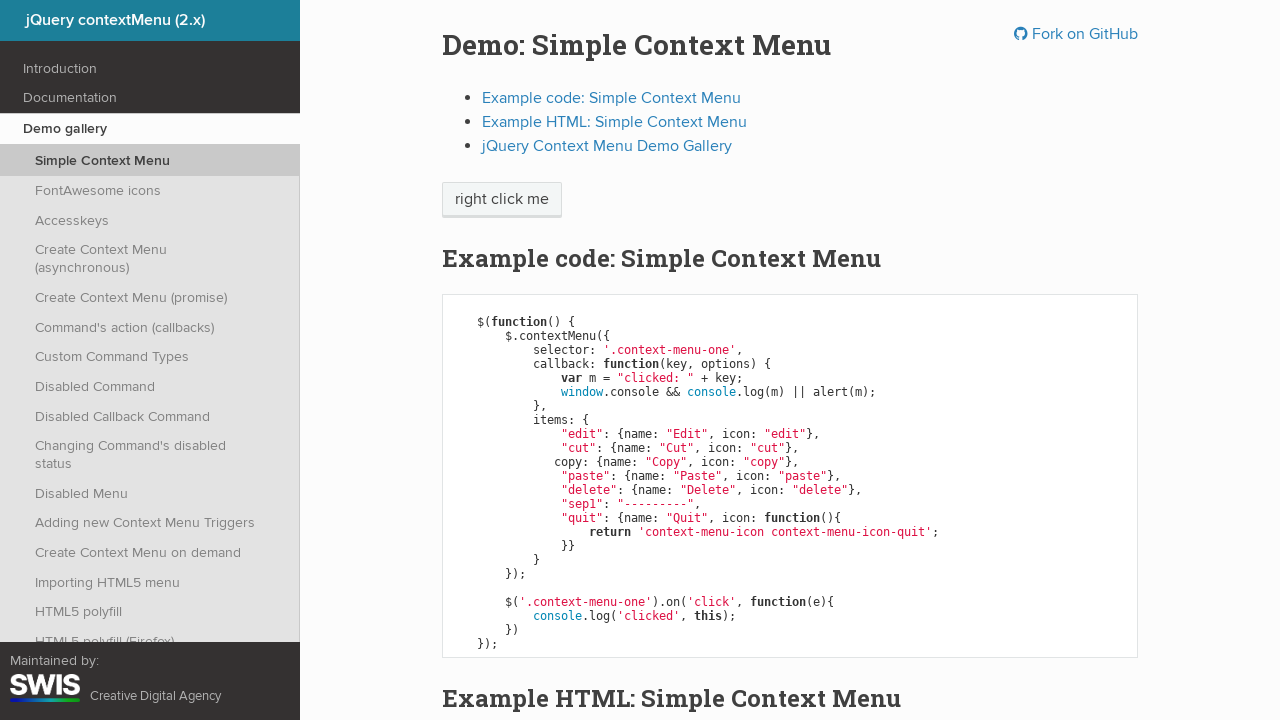

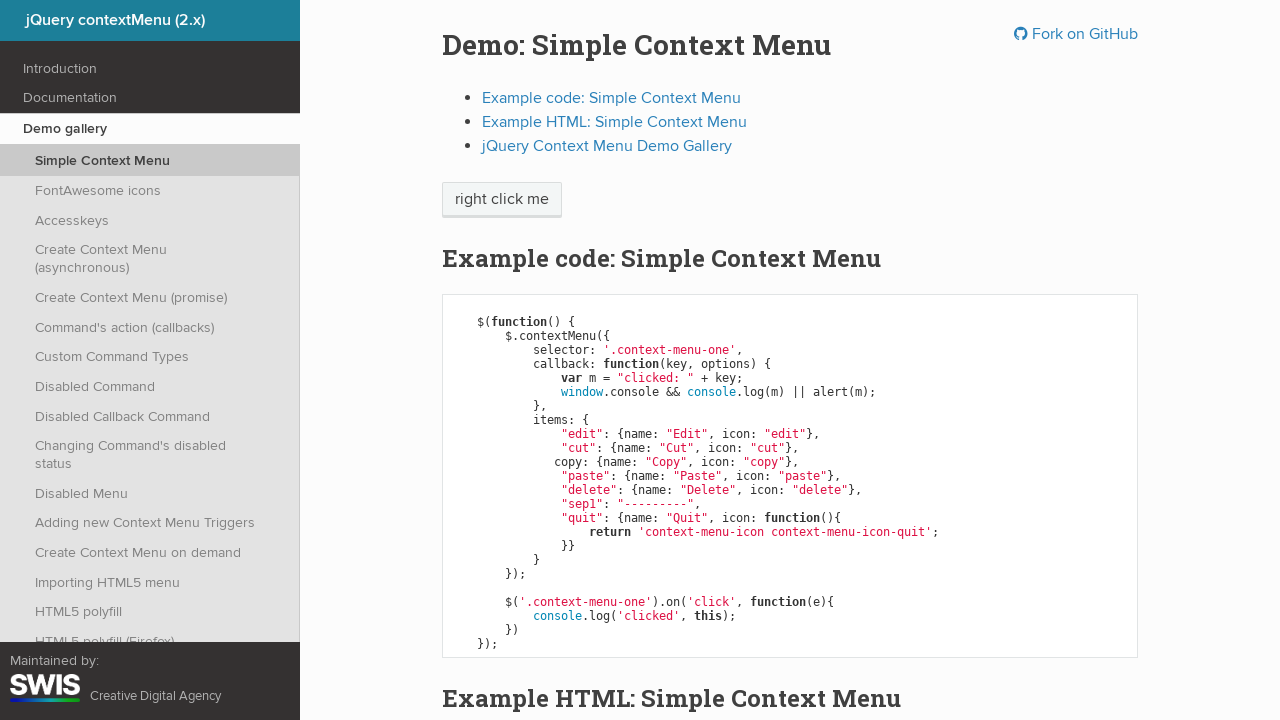